Tests handling a JavaScript confirmation dialog by clicking the confirm button and dismissing (canceling) the dialog

Starting URL: https://the-internet.herokuapp.com/javascript_alerts

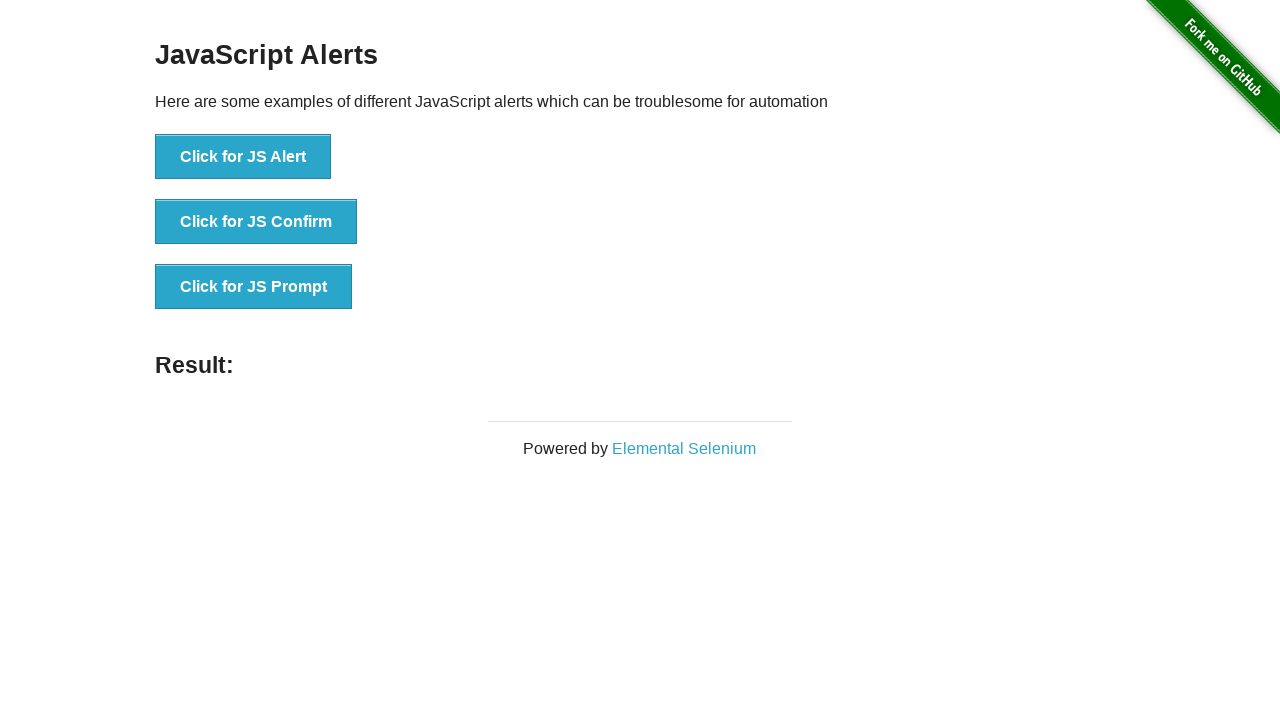

Clicked 'Click for JS Confirm' button to trigger JavaScript confirmation dialog at (256, 222) on xpath=//button[.='Click for JS Confirm']
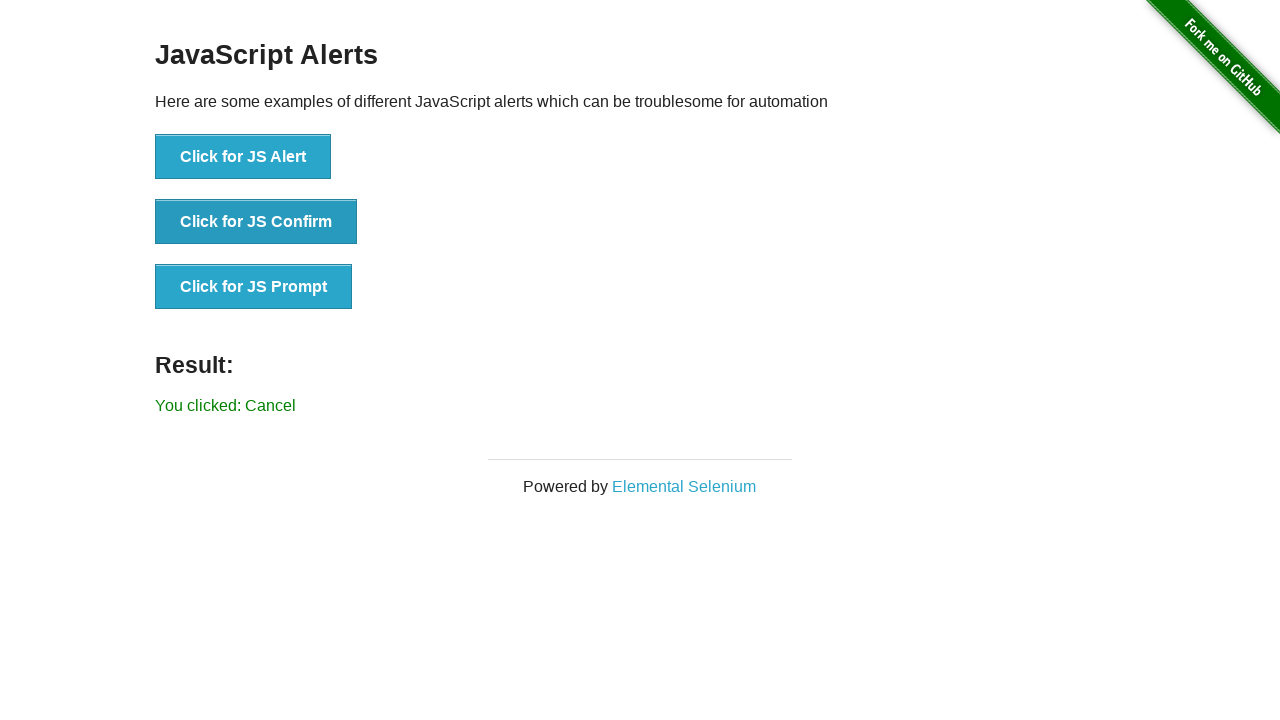

Set up dialog handler to dismiss (cancel) the confirmation dialog
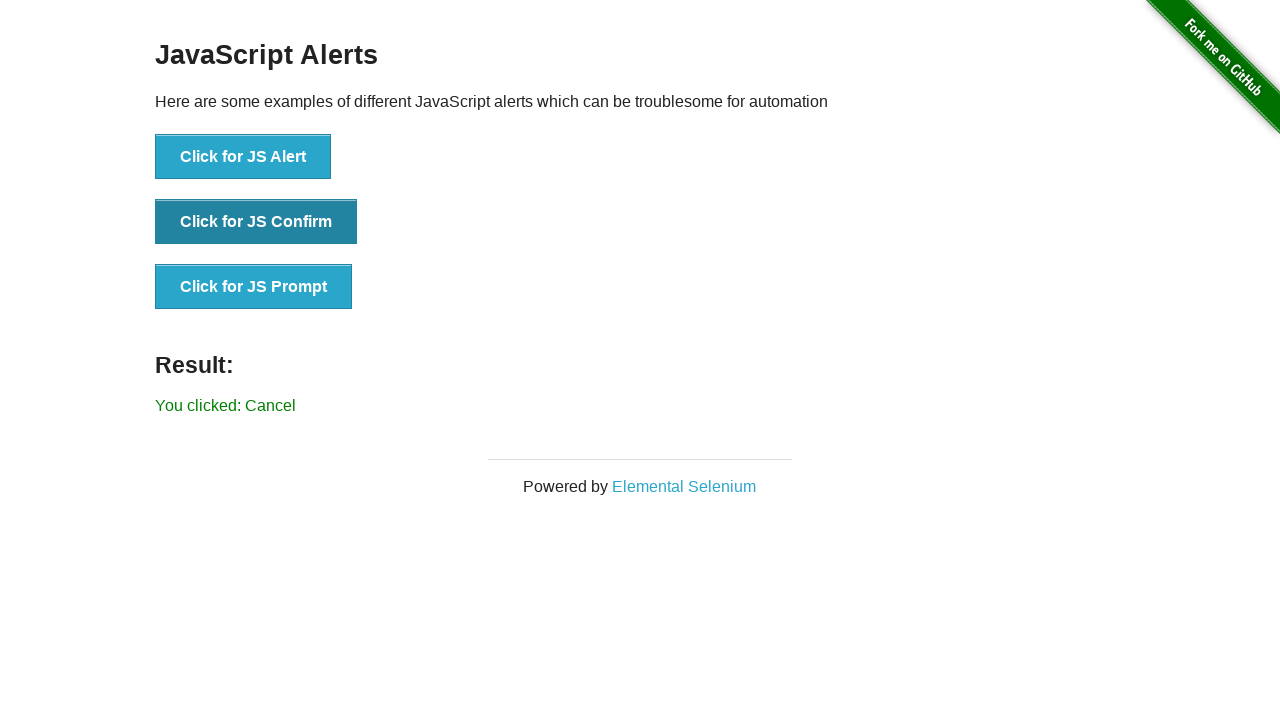

Verified result text shows 'You clicked: Cancel' confirming dialog was dismissed
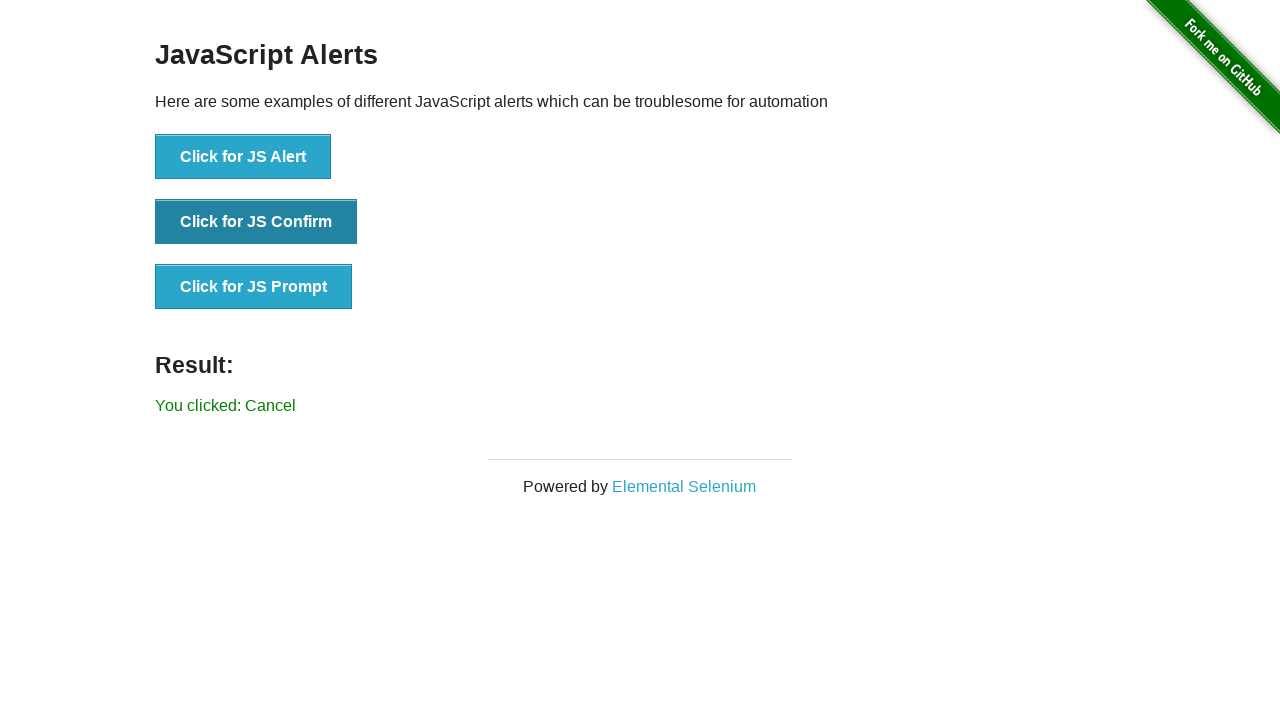

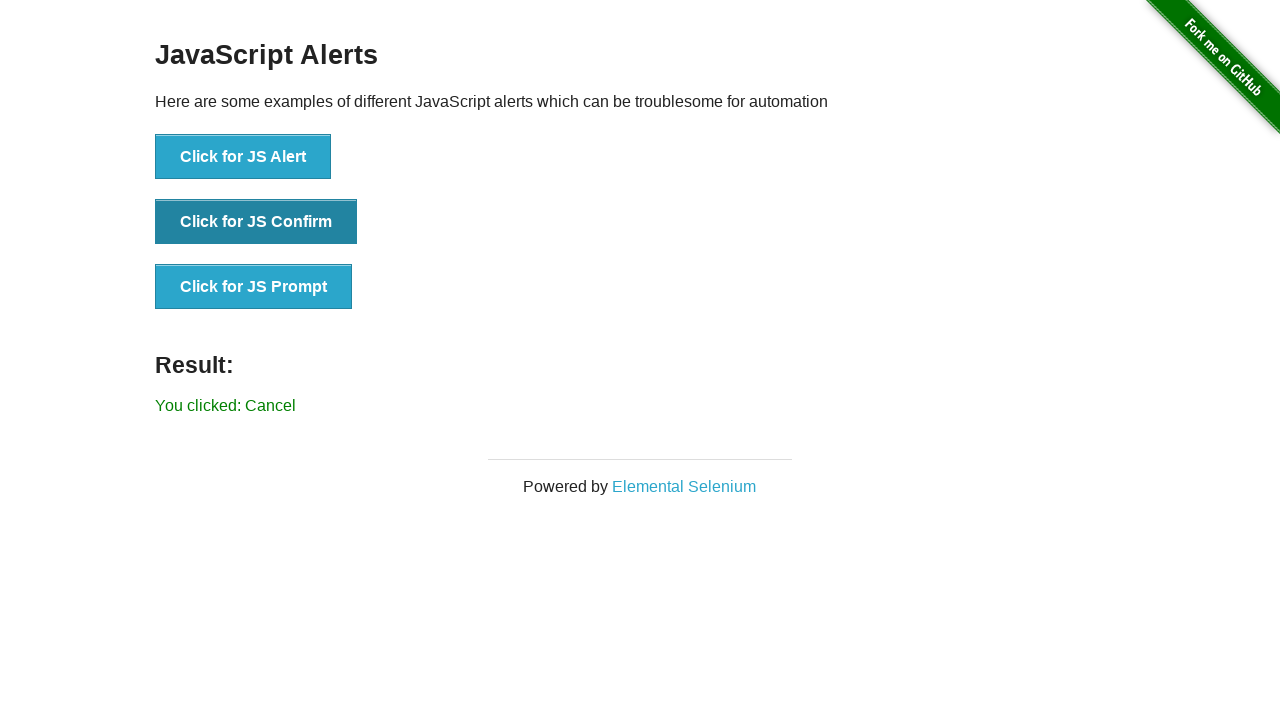